Tests drag and drop functionality on jQuery UI's draggable demo by switching to an iframe and dragging an element by an offset

Starting URL: https://jqueryui.com/draggable/

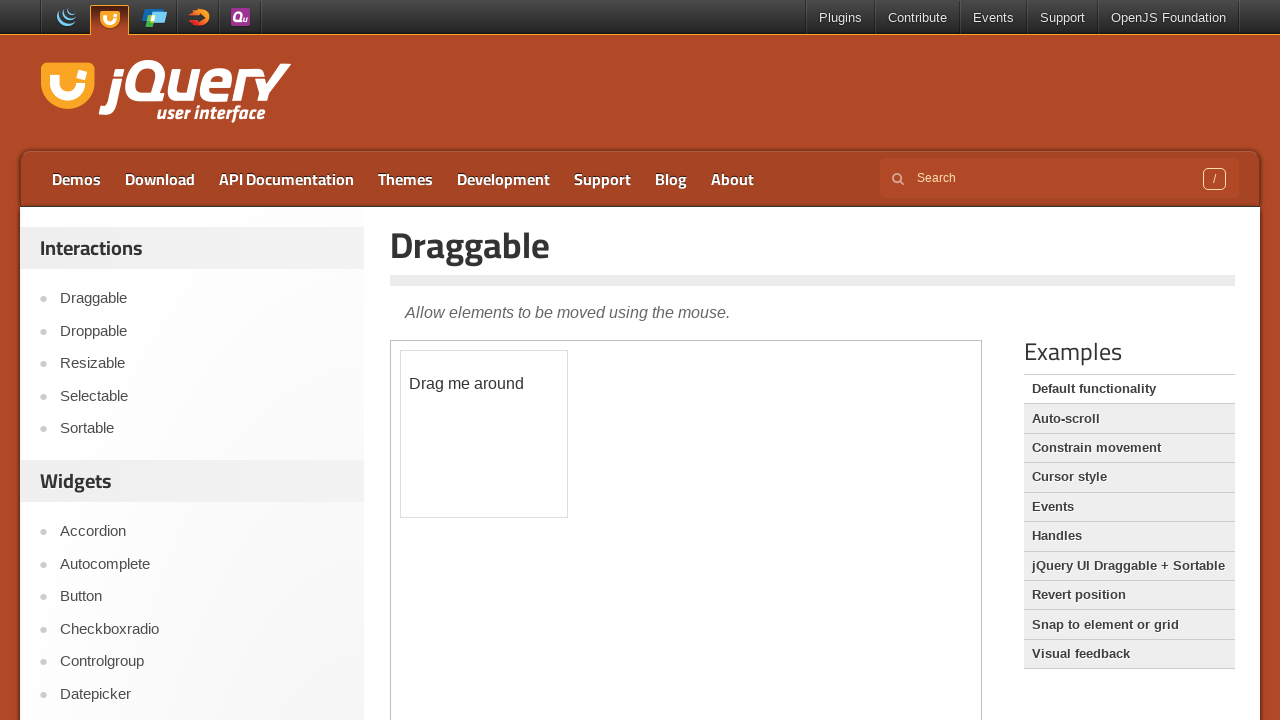

Navigated to jQuery UI draggable demo page
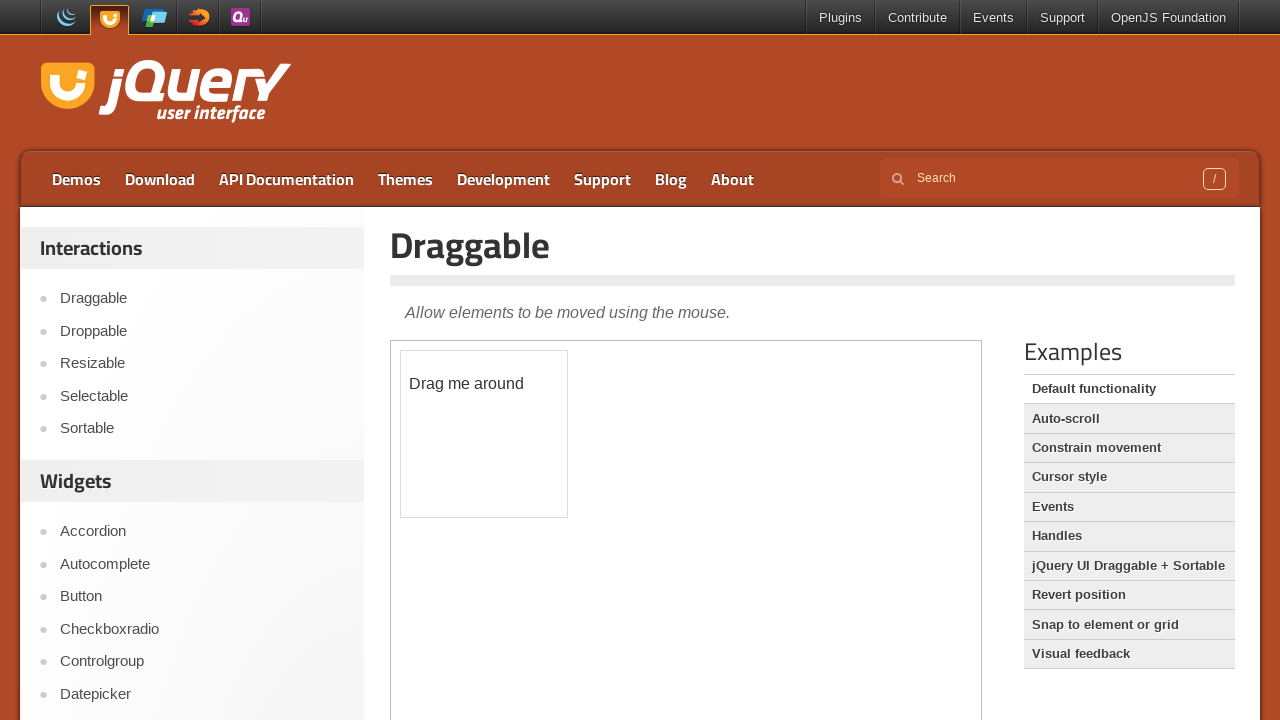

Located the demo iframe
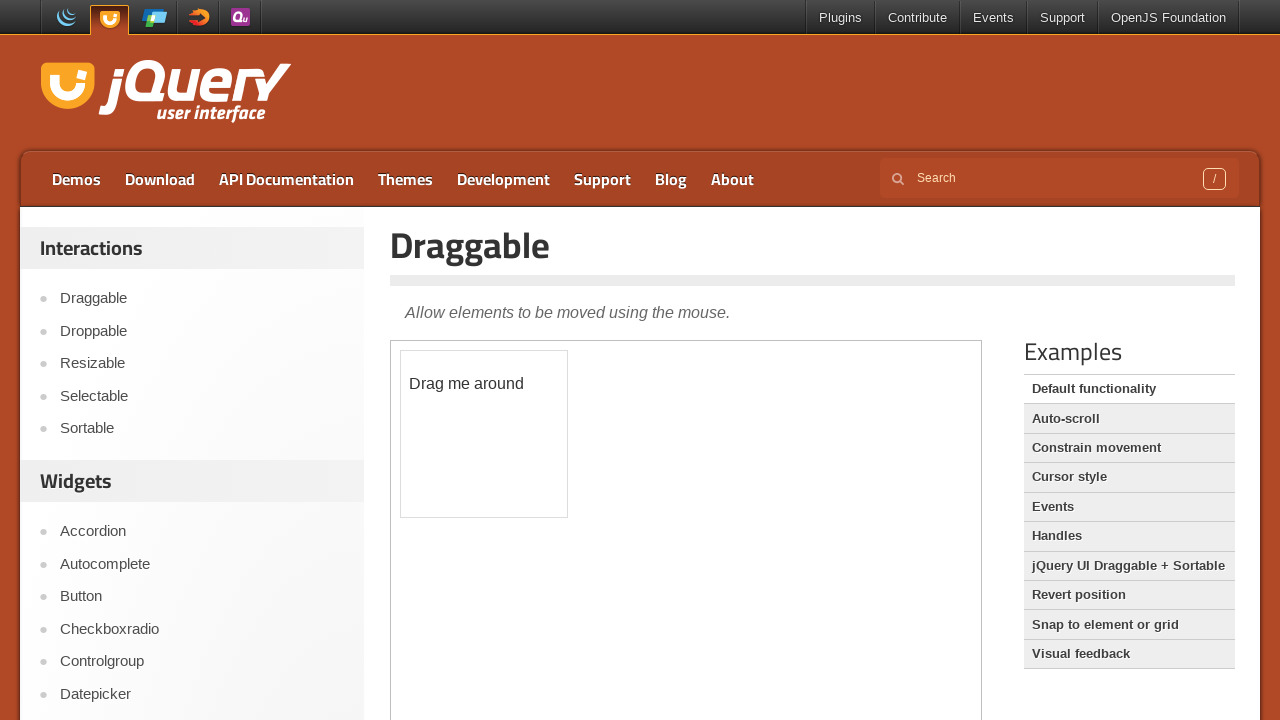

Located the draggable element inside iframe
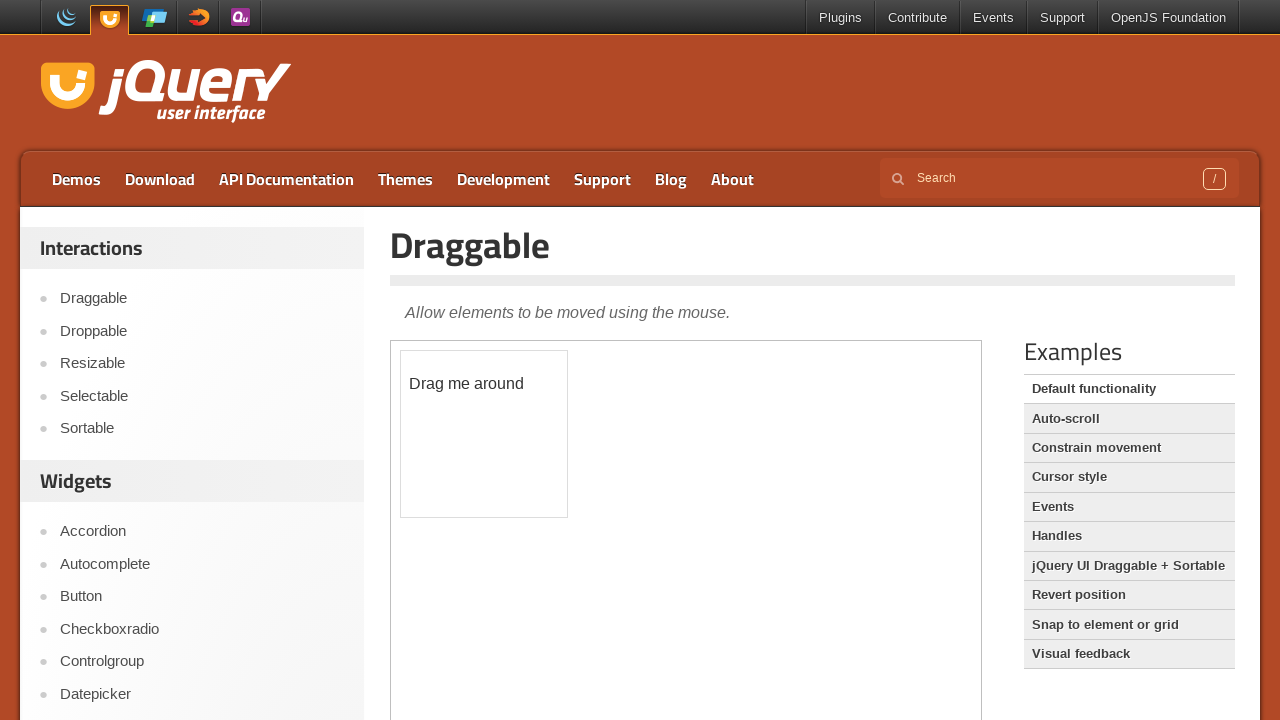

Dragged the element by 50px in both x and y directions at (451, 401)
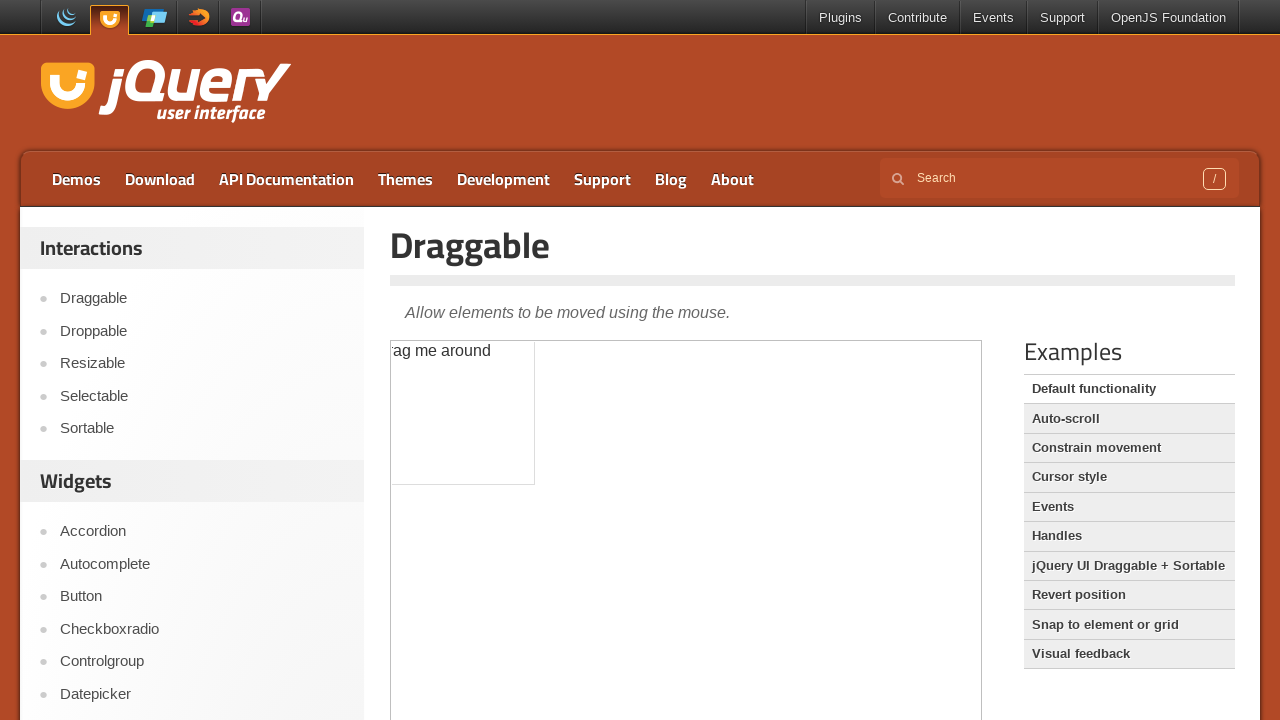

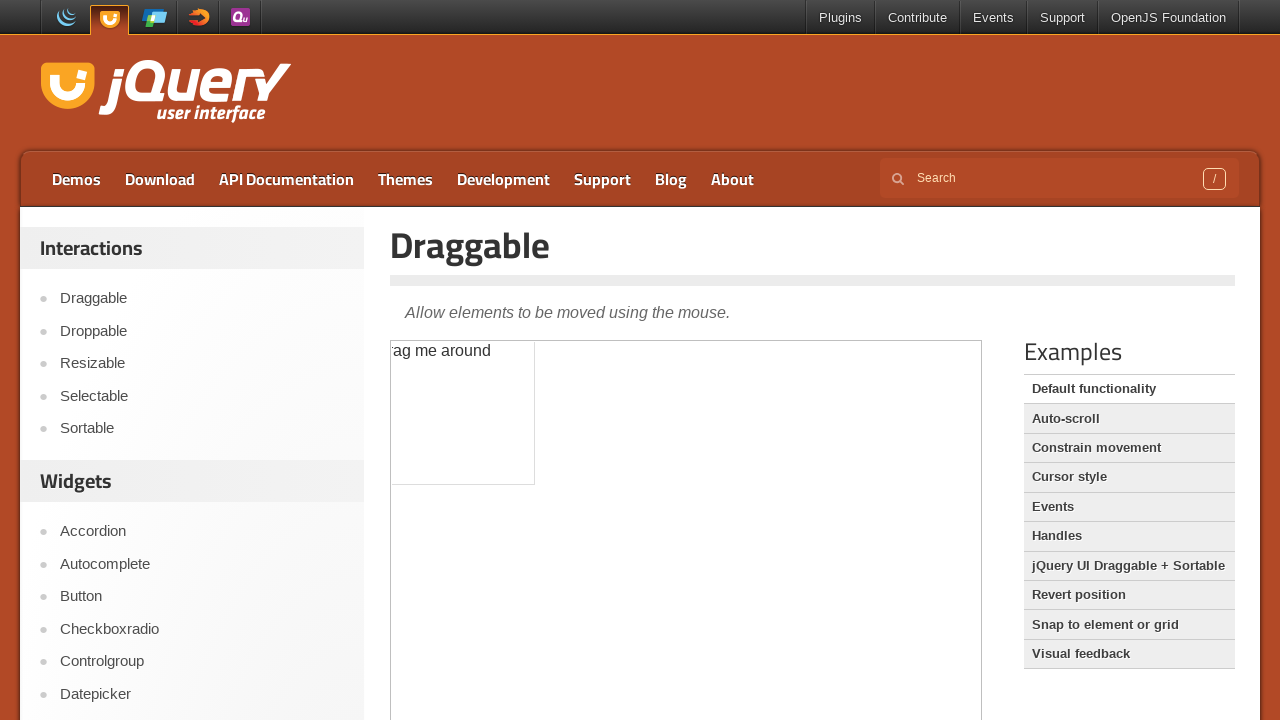